Tests drag and drop functionality by dragging an element and dropping it onto a target area

Starting URL: https://jqueryui.com/resources/demos/droppable/default.html

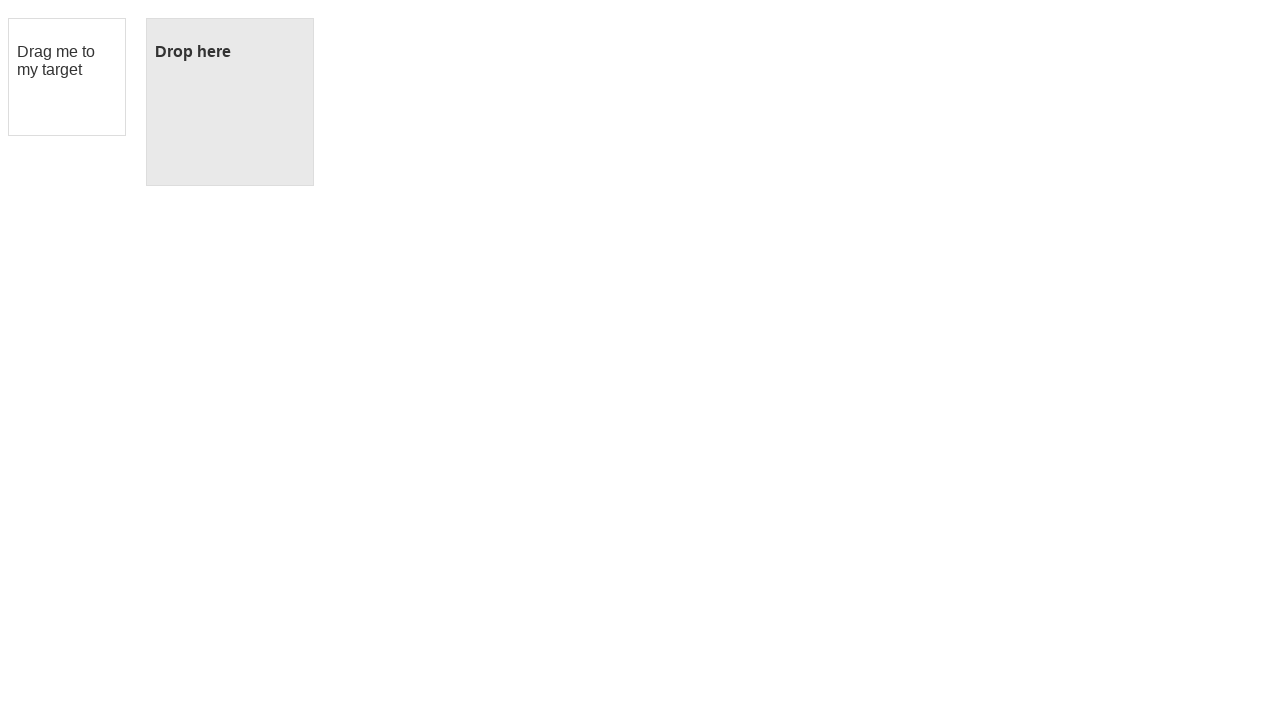

Navigated to jQuery UI droppable demo page
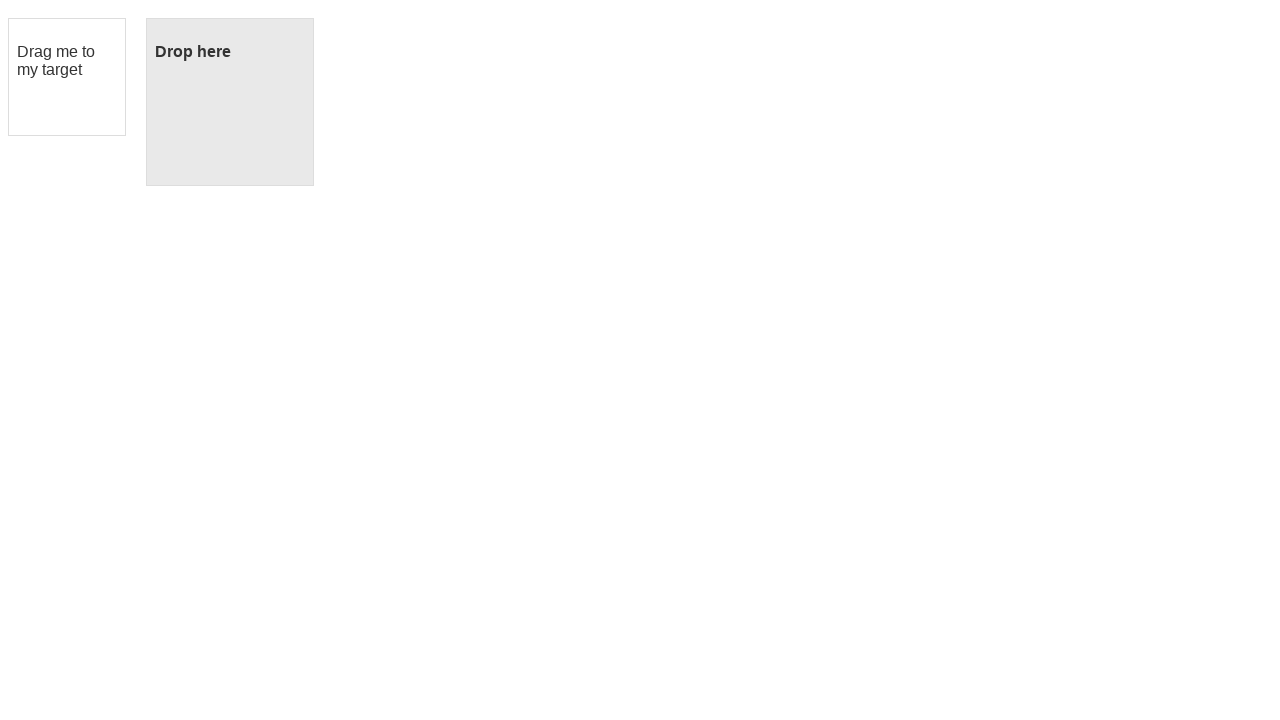

Located draggable element
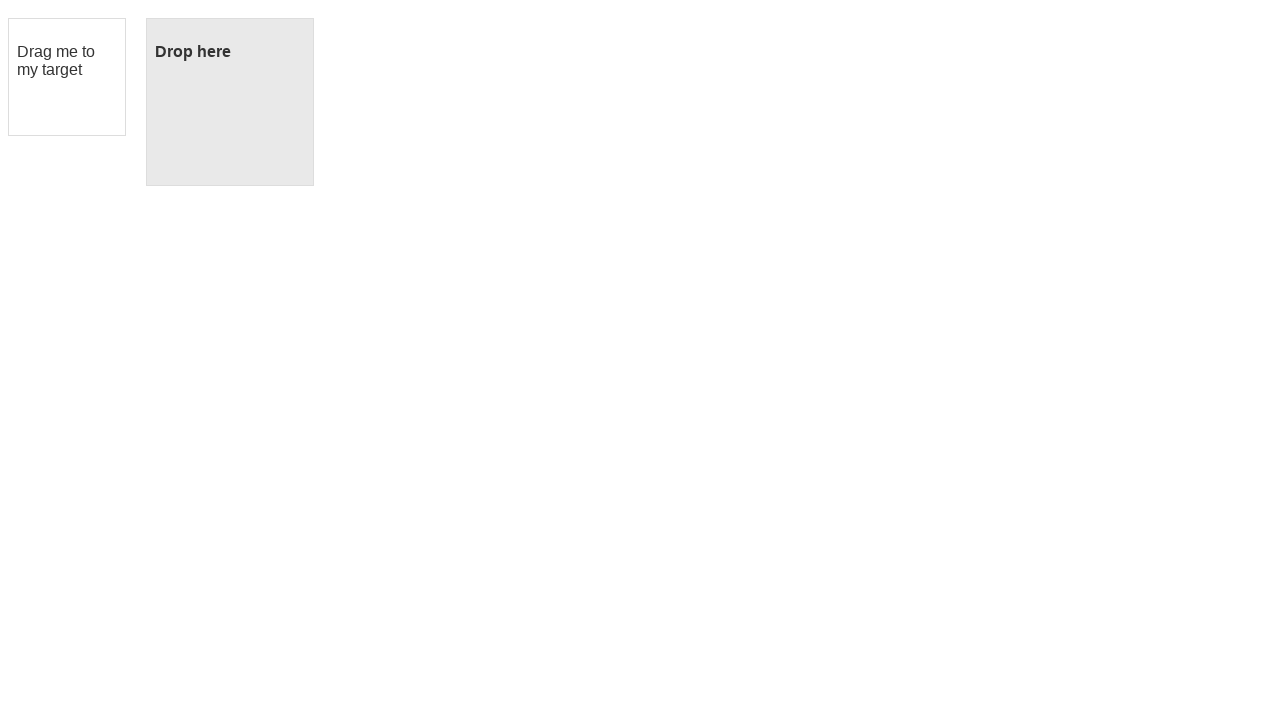

Located droppable target element
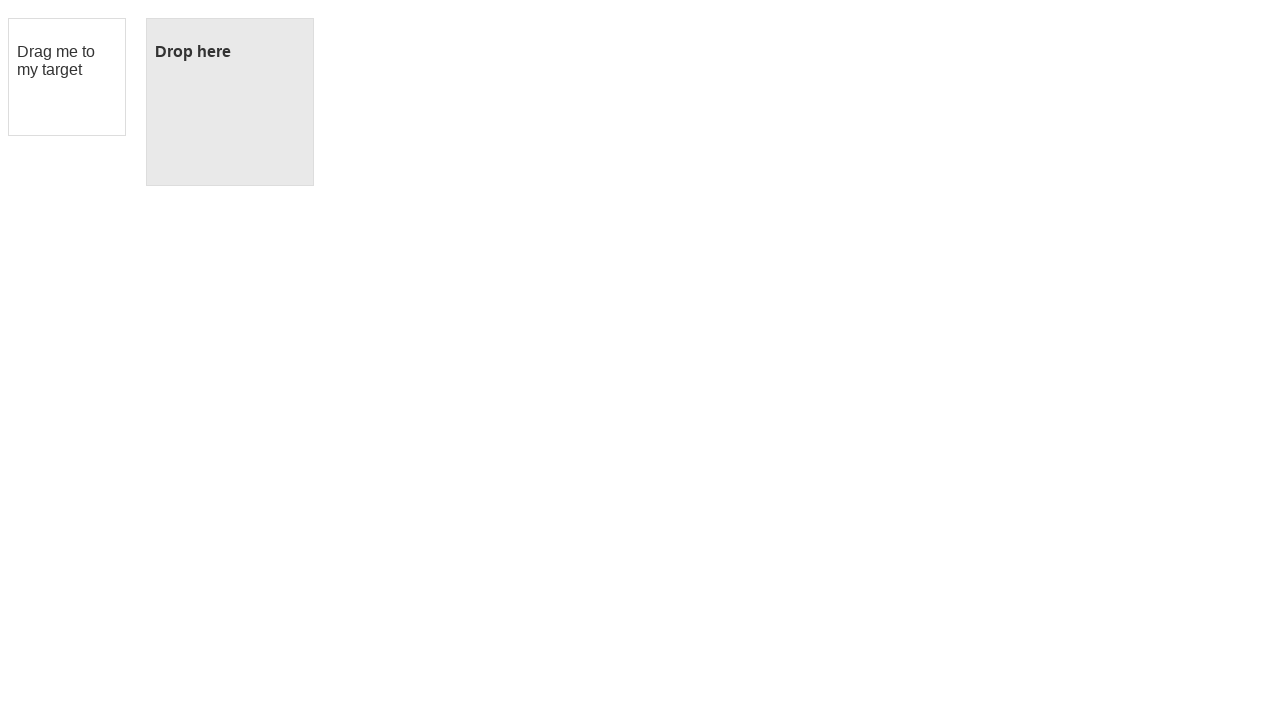

Dragged element from draggable area to droppable target area at (230, 102)
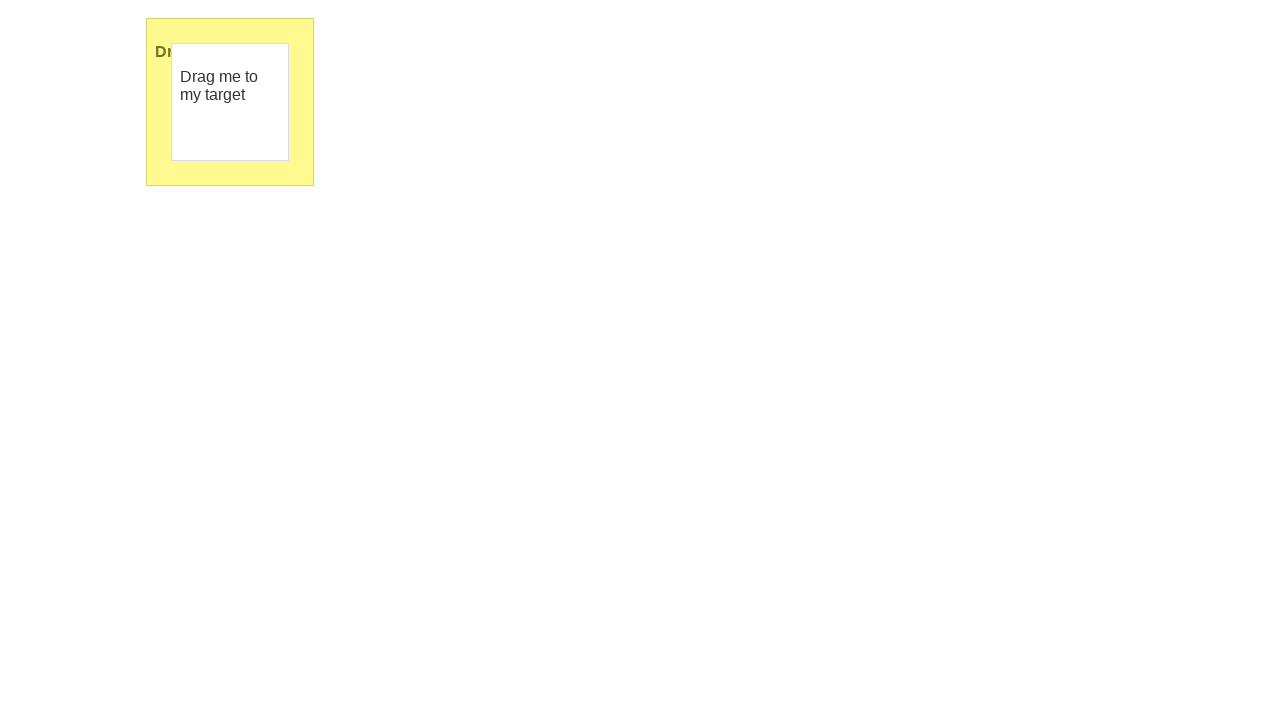

Retrieved text content from droppable area to verify successful drop
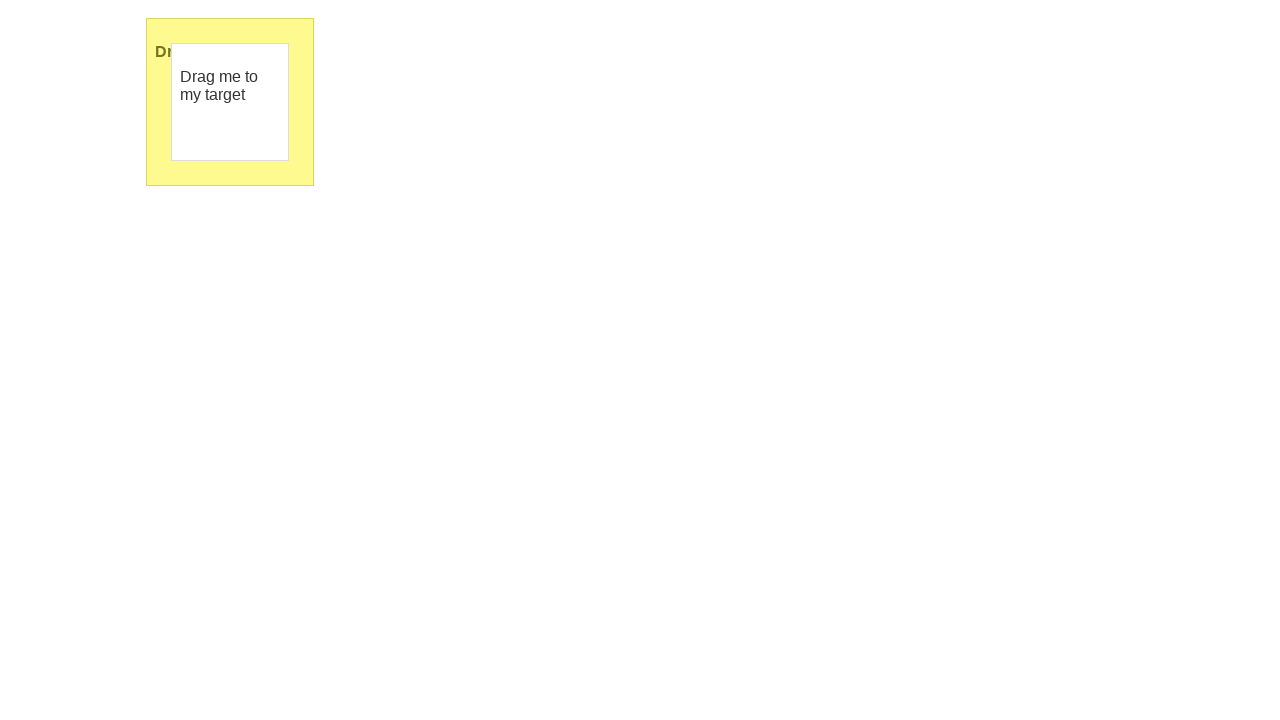

Printed dropped element text: Dropped!
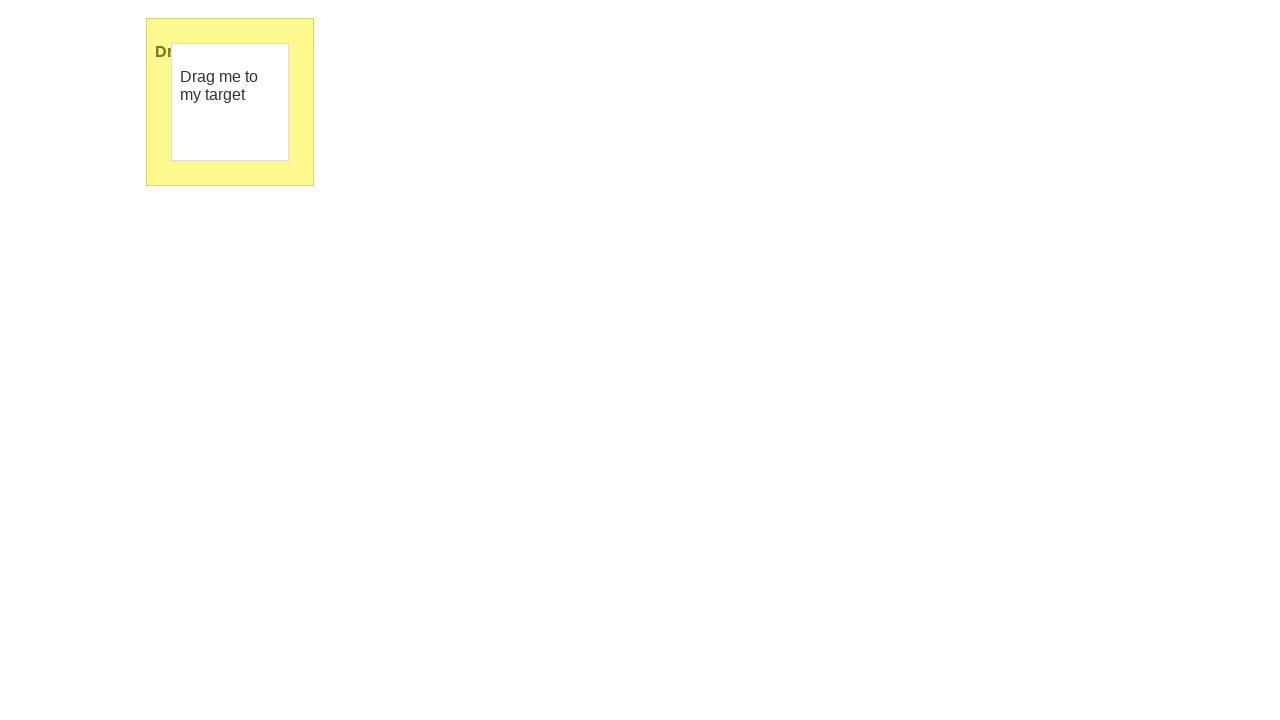

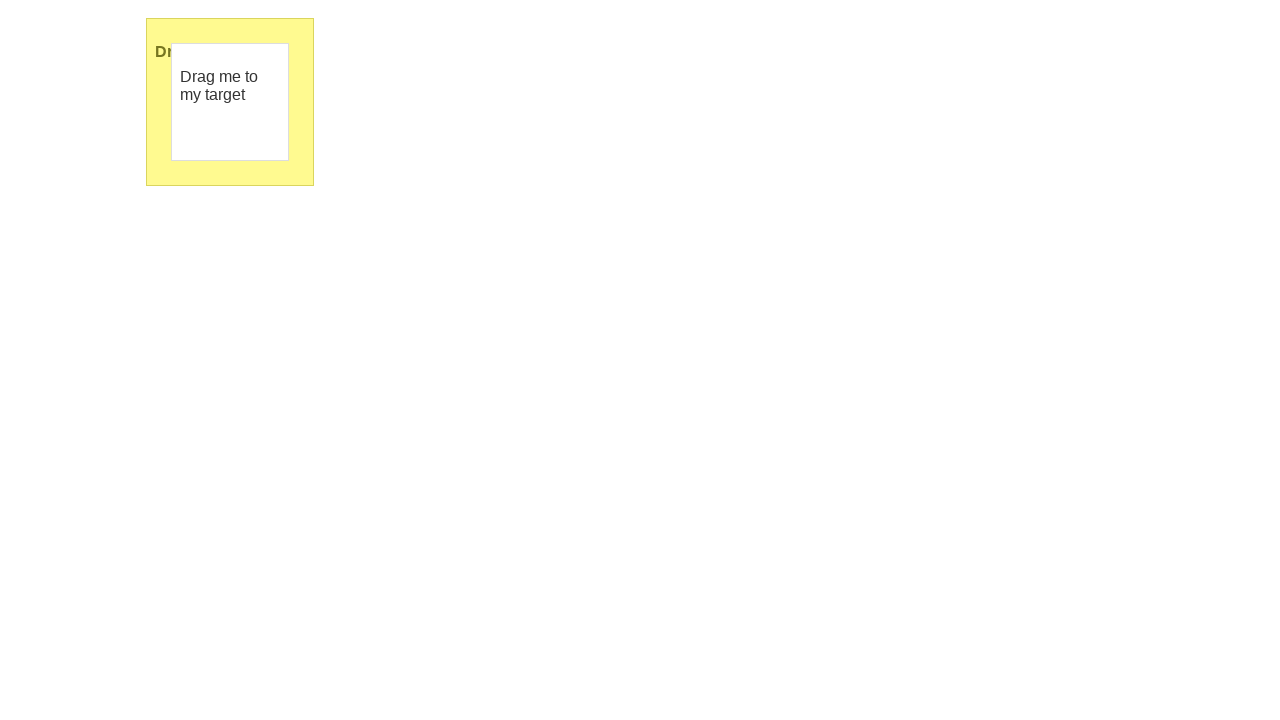